Navigates to the Selenium HQ website and verifies the page loads by checking the page title

Starting URL: http://www.seleniumhq.org/

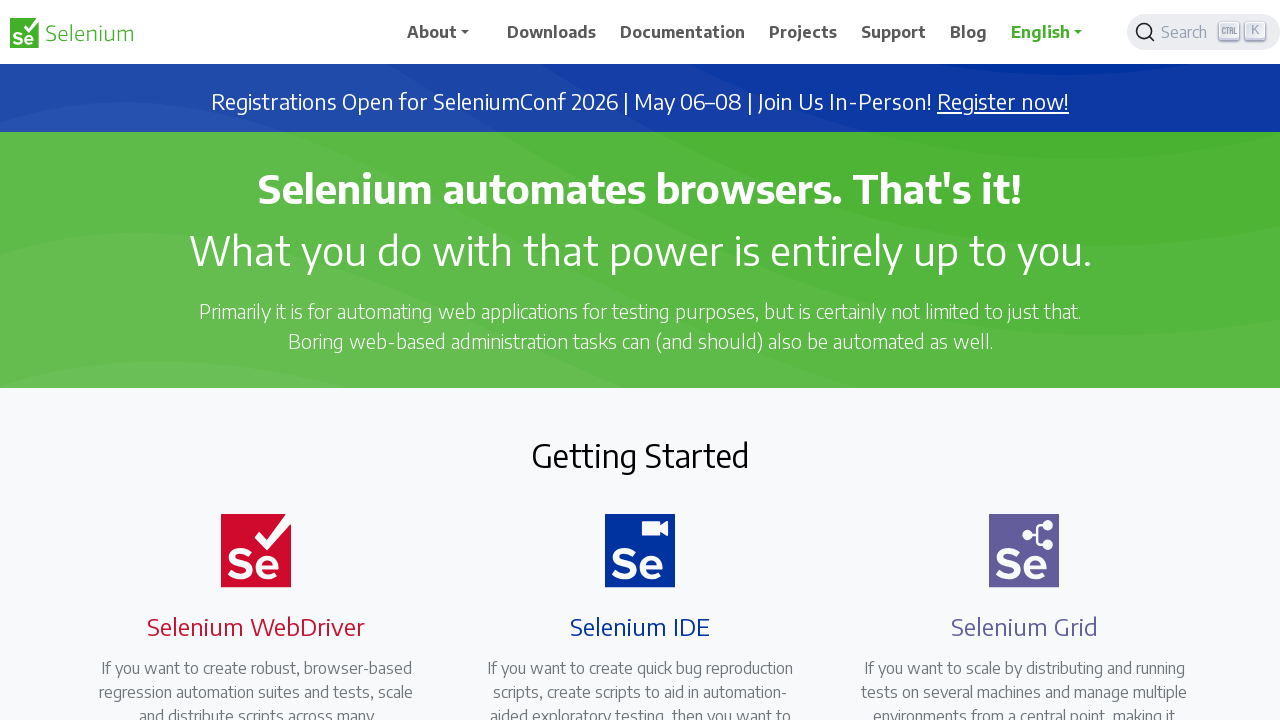

Navigated to Selenium HQ website
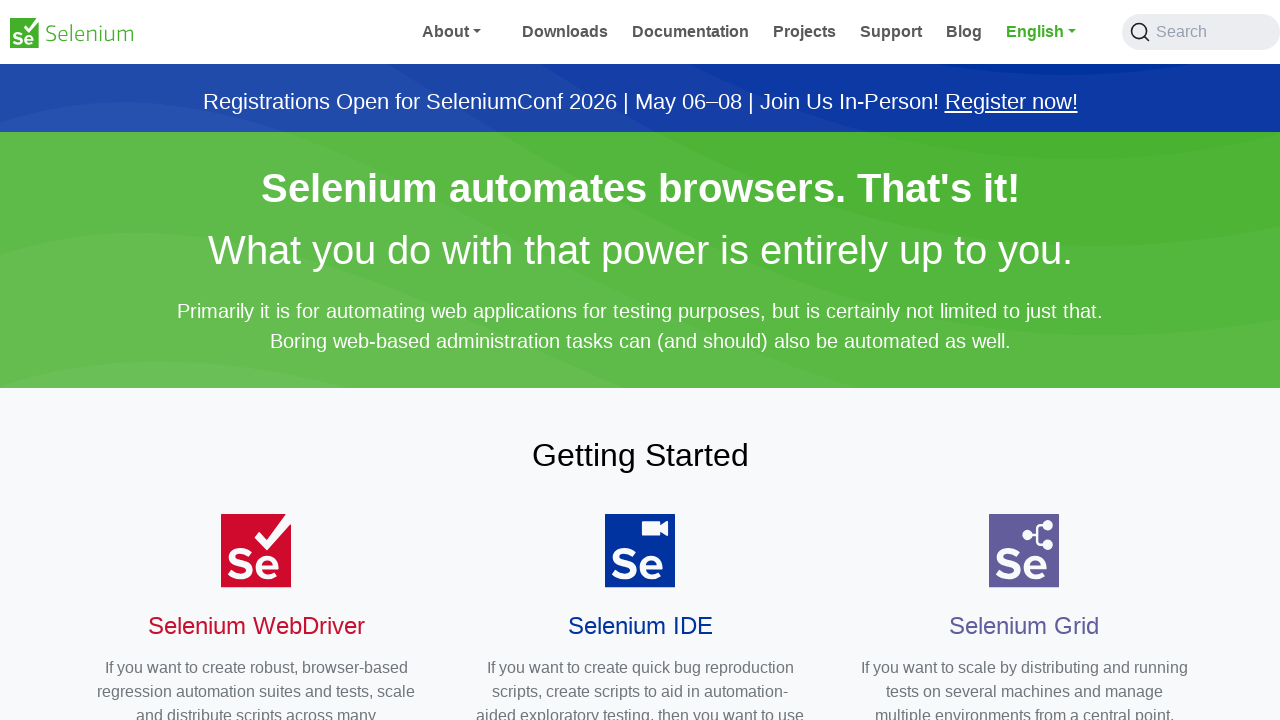

Page loaded with domcontentloaded state
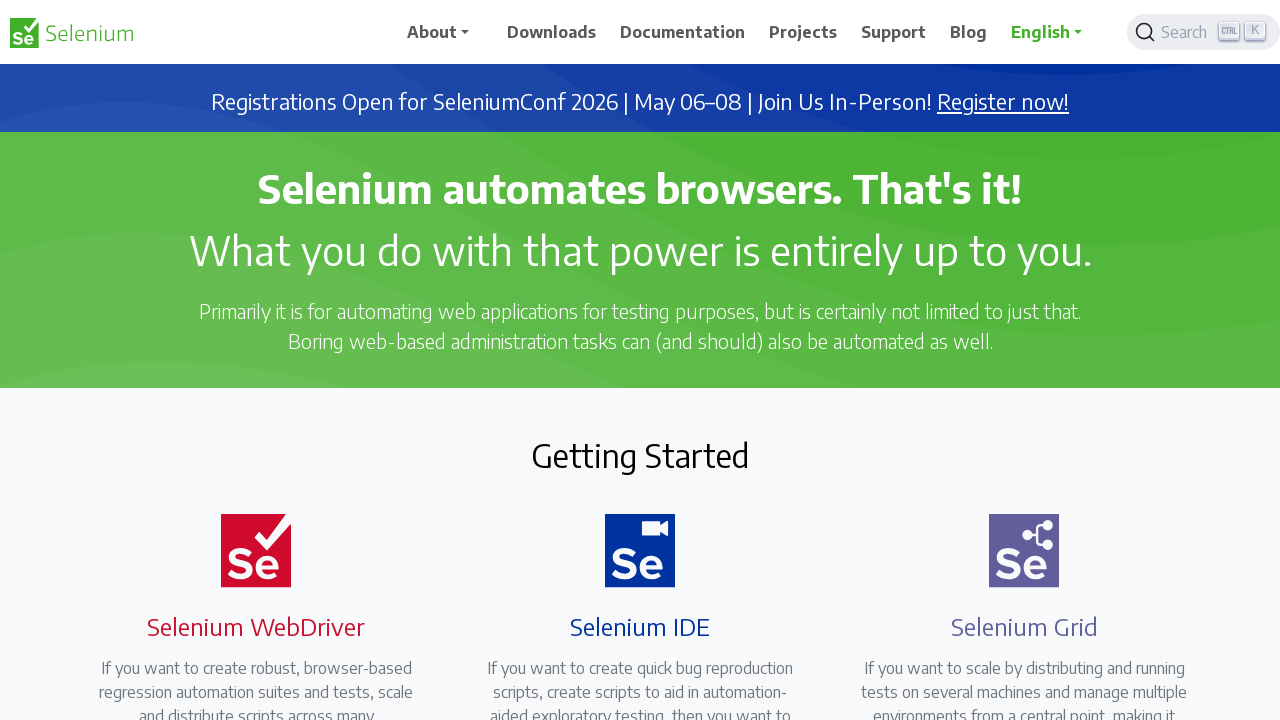

Retrieved page title: Selenium
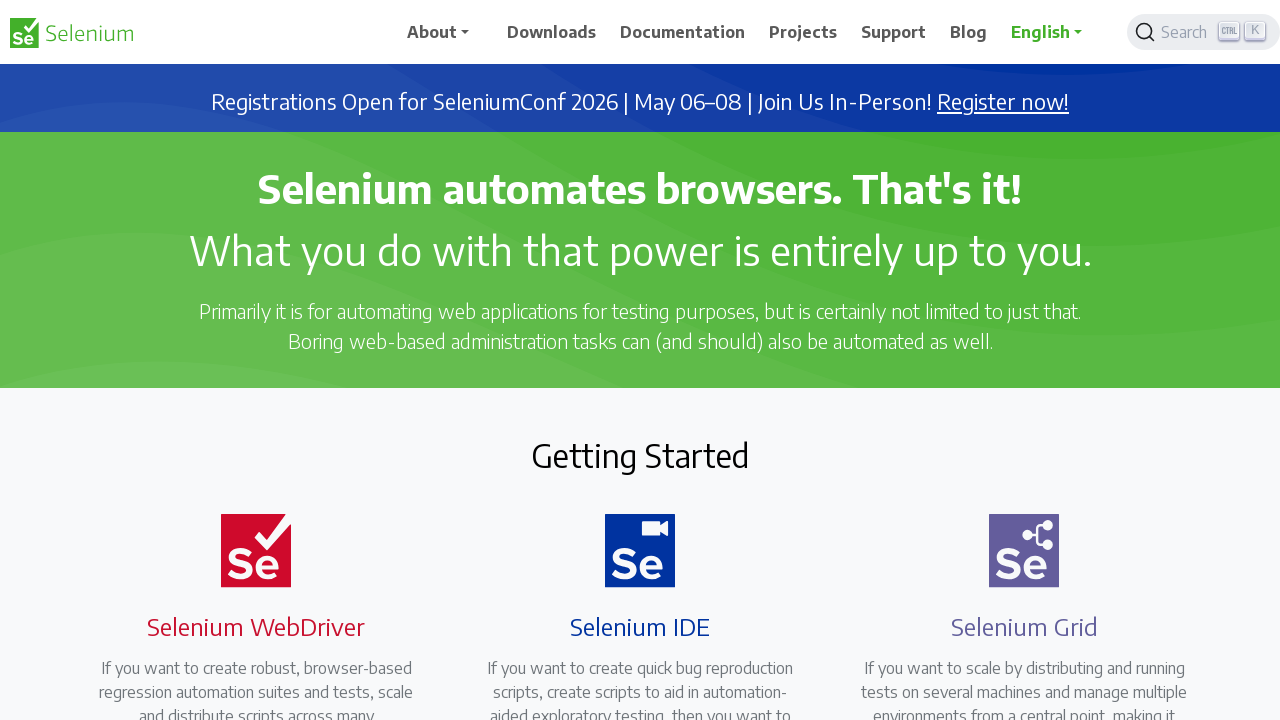

Verified page title contains 'Selenium'
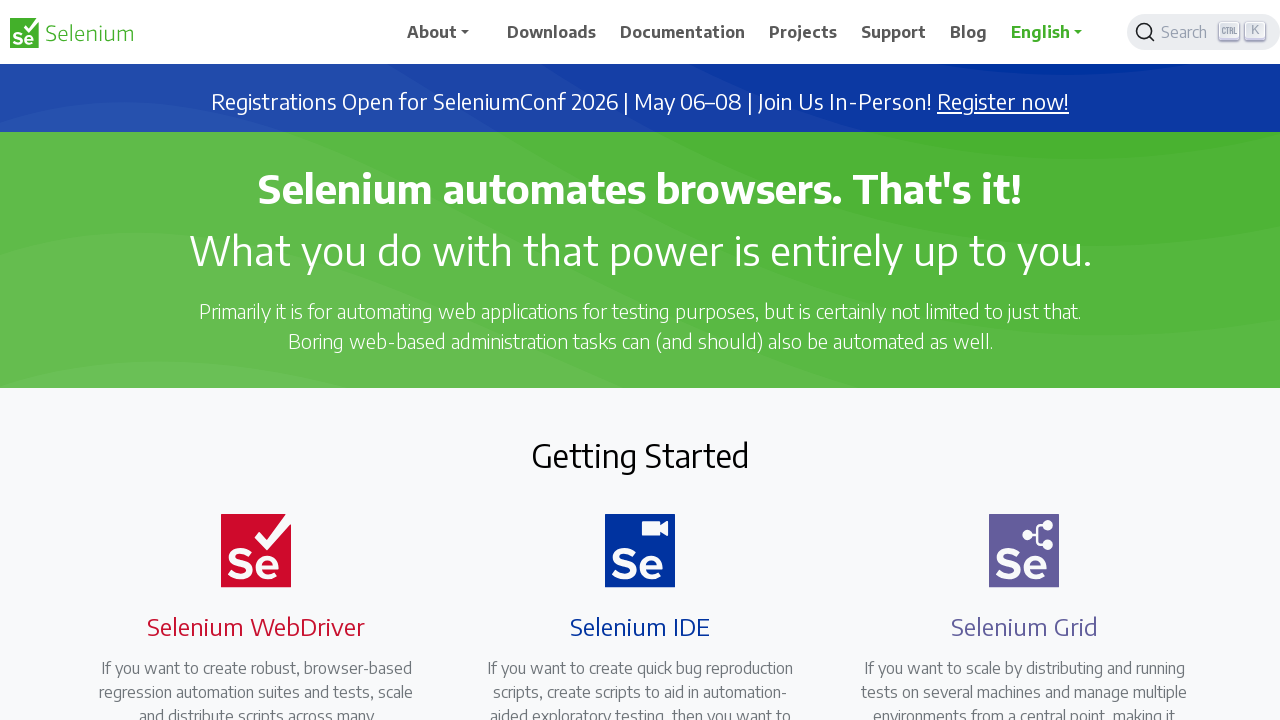

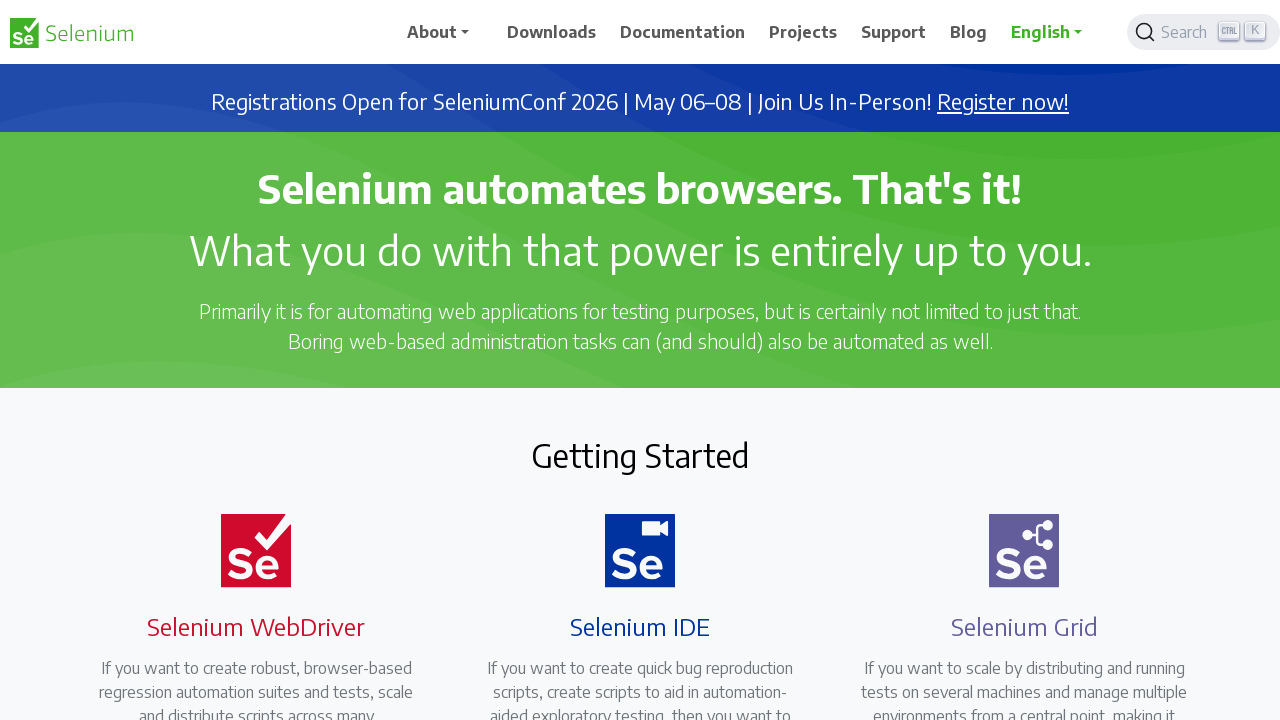